Tests adding specific items to cart on an e-commerce practice site by searching through product listings and clicking "Add to cart" for matching items (Cucumber, Brocolli, Beetroot, Raspberry)

Starting URL: https://rahulshettyacademy.com/seleniumPractise/

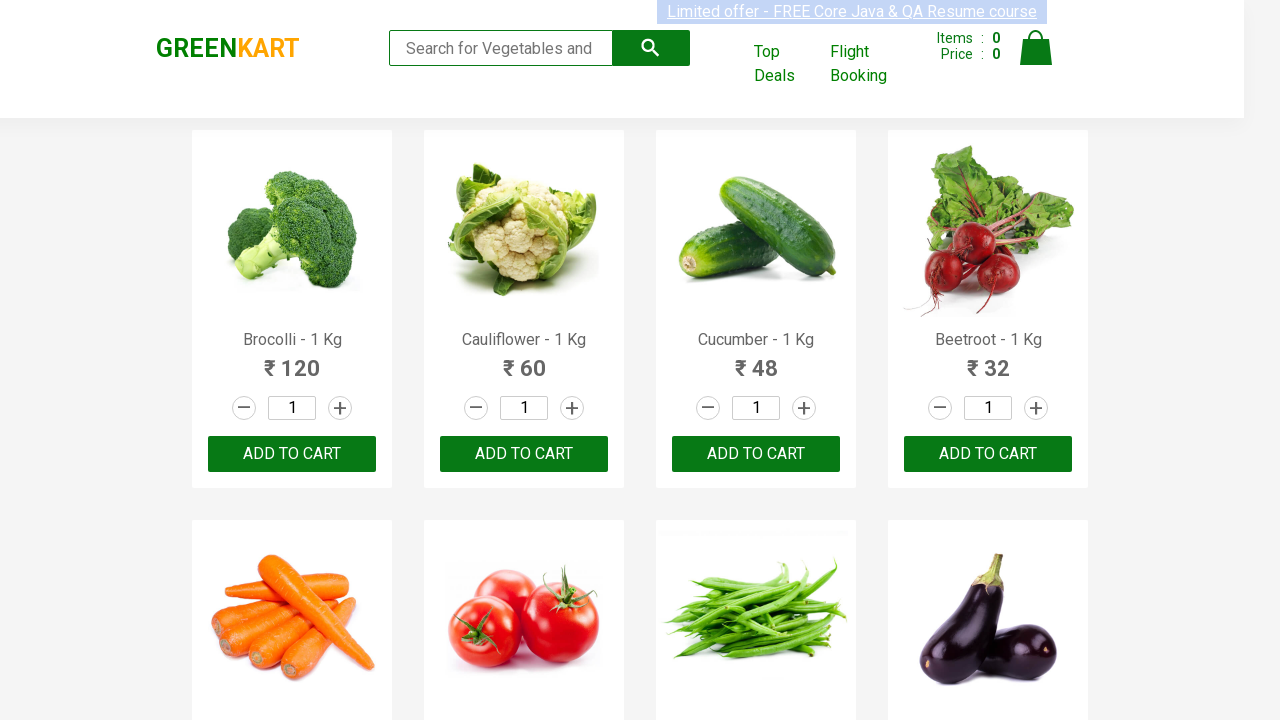

Waited for product listings to load
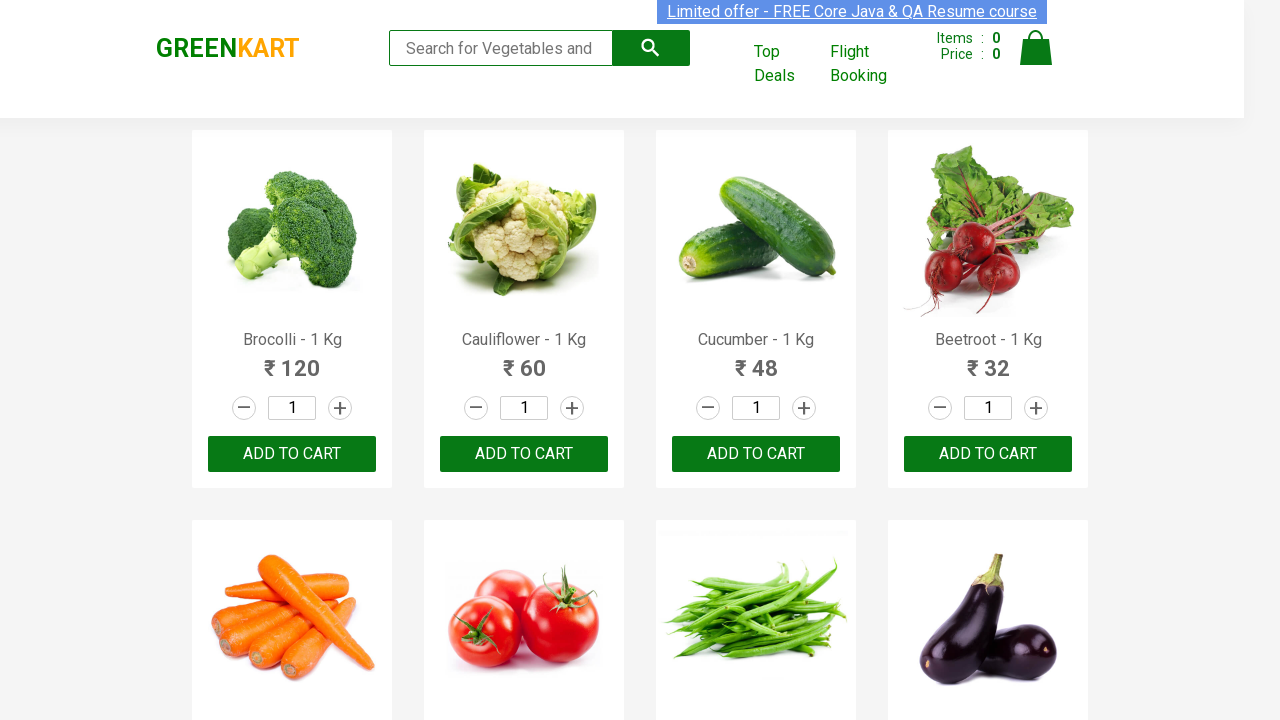

Retrieved all product name elements
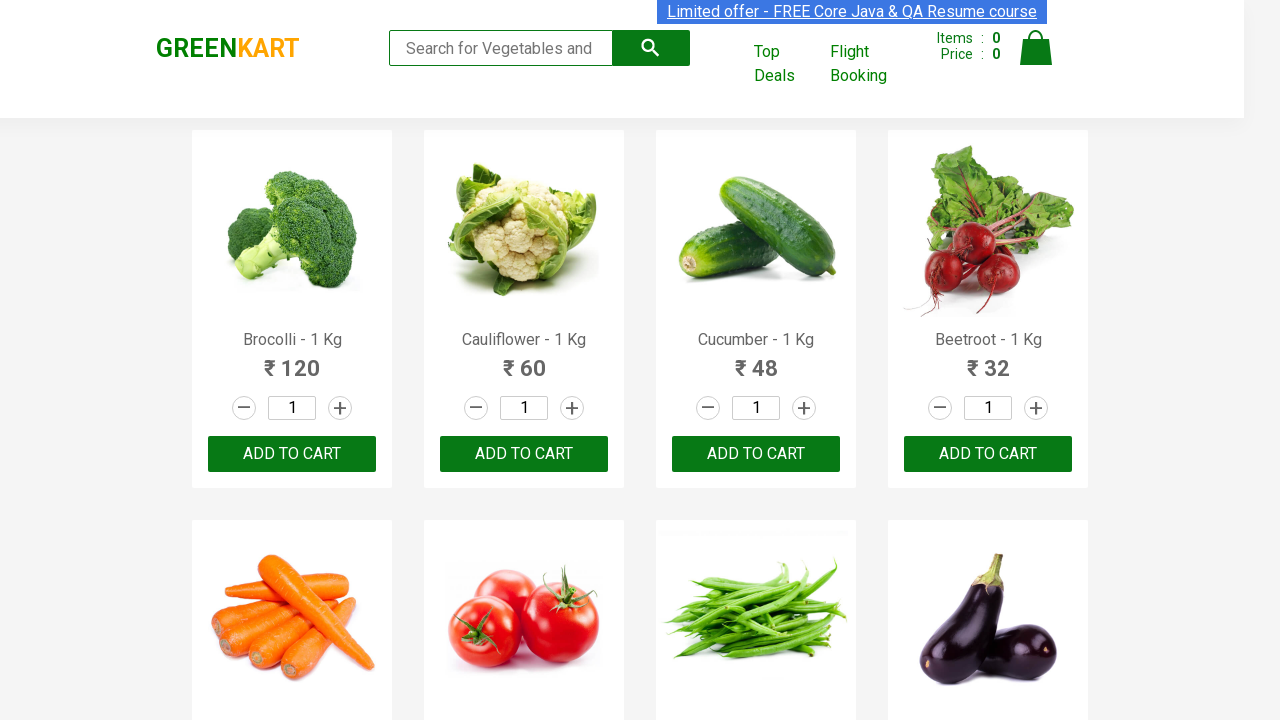

Extracted product name: 'Brocolli'
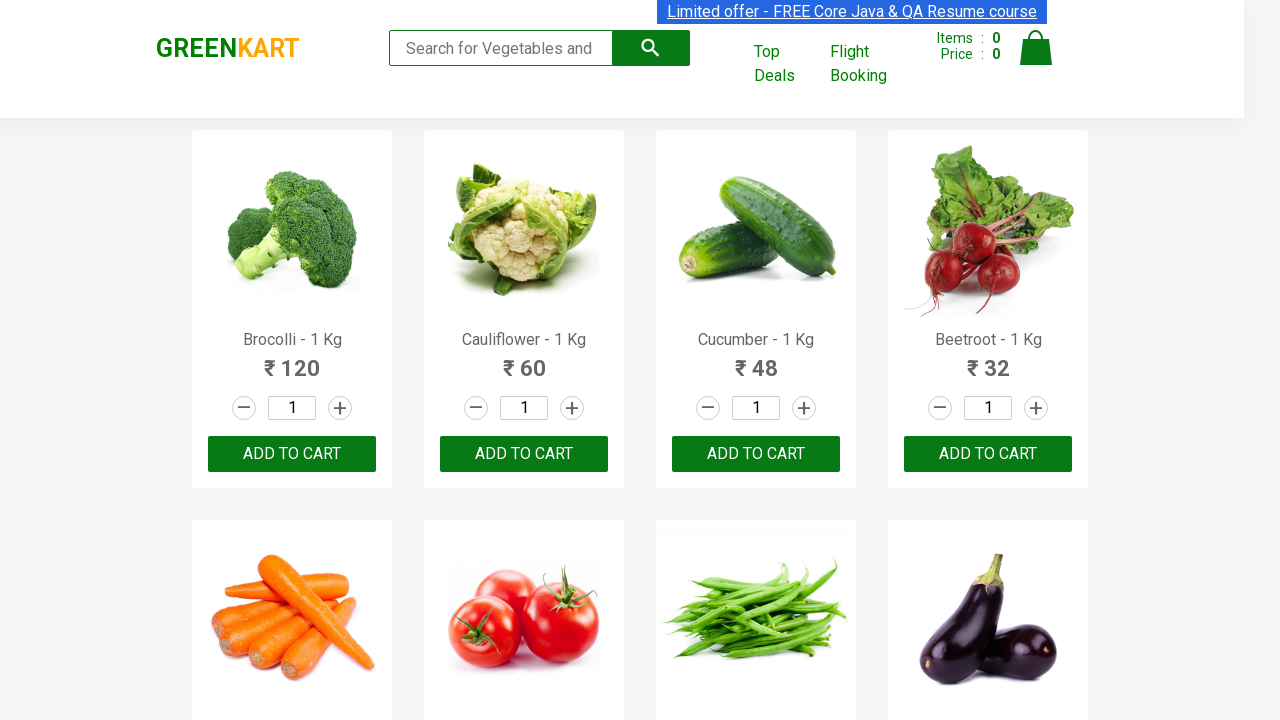

Clicked 'Add to cart' for 'Brocolli' at (292, 454) on xpath=//div[@class='product-action']/button >> nth=0
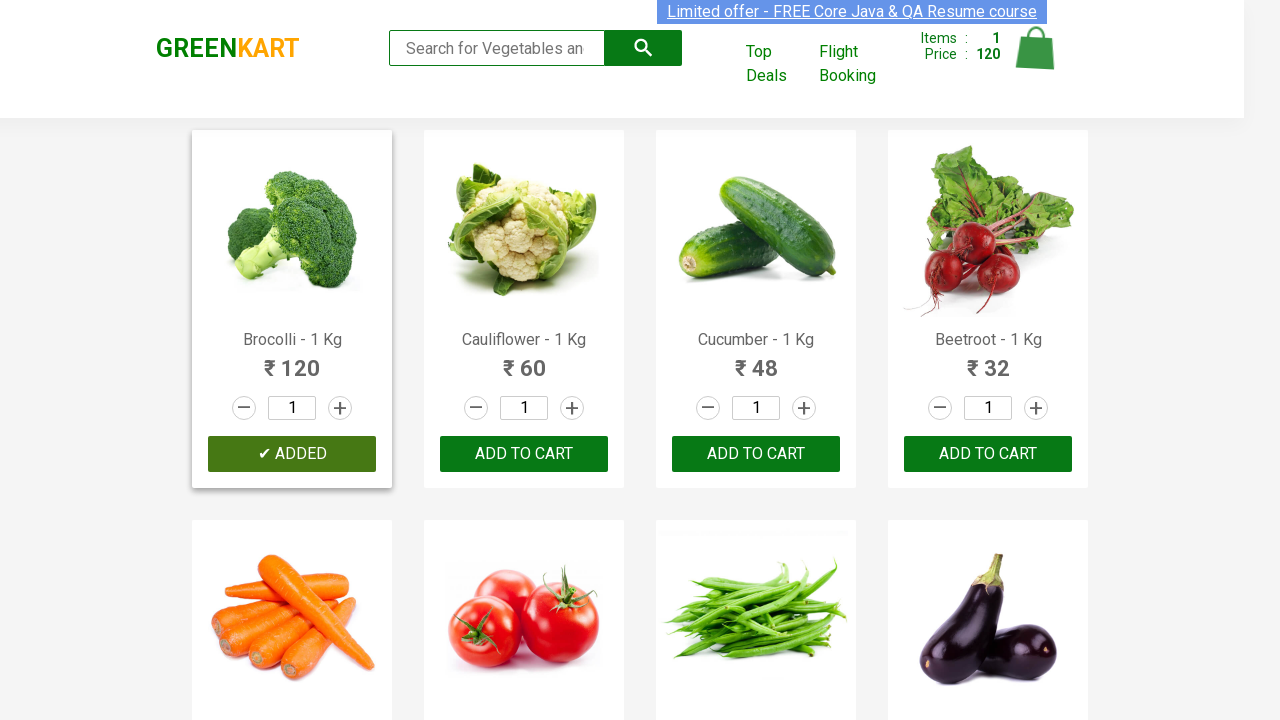

Extracted product name: 'Cauliflower'
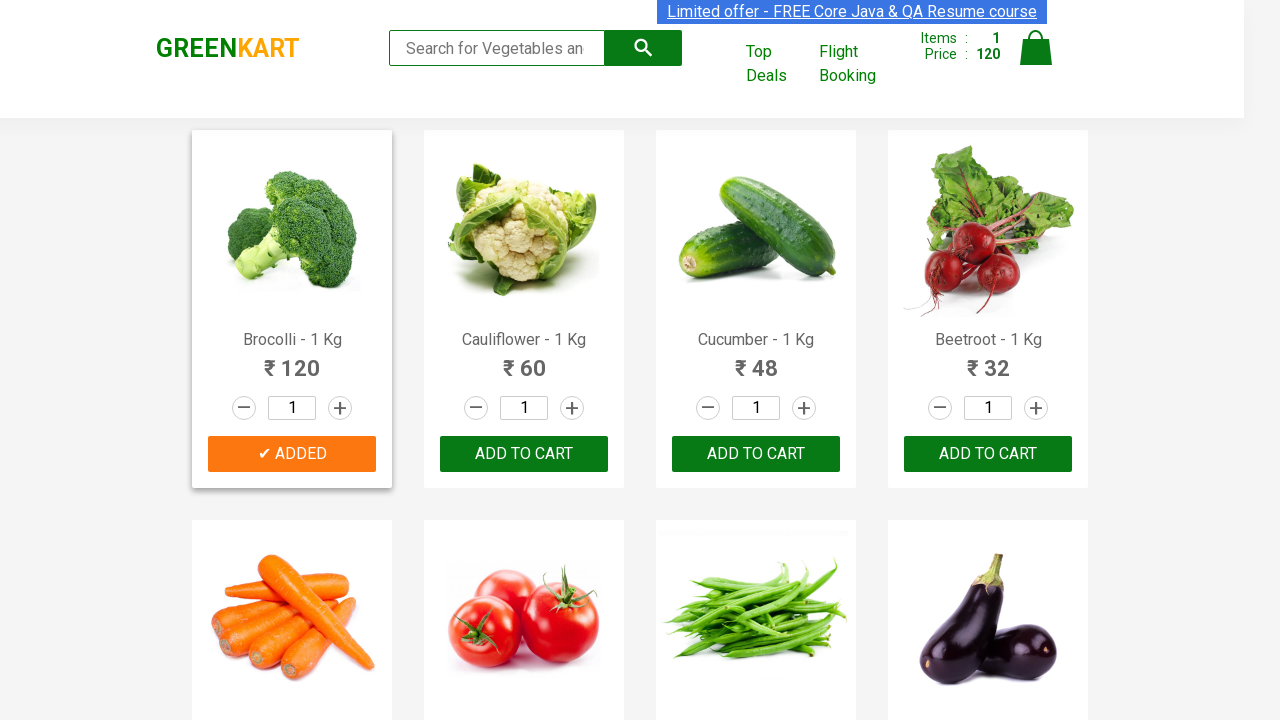

Extracted product name: 'Cucumber'
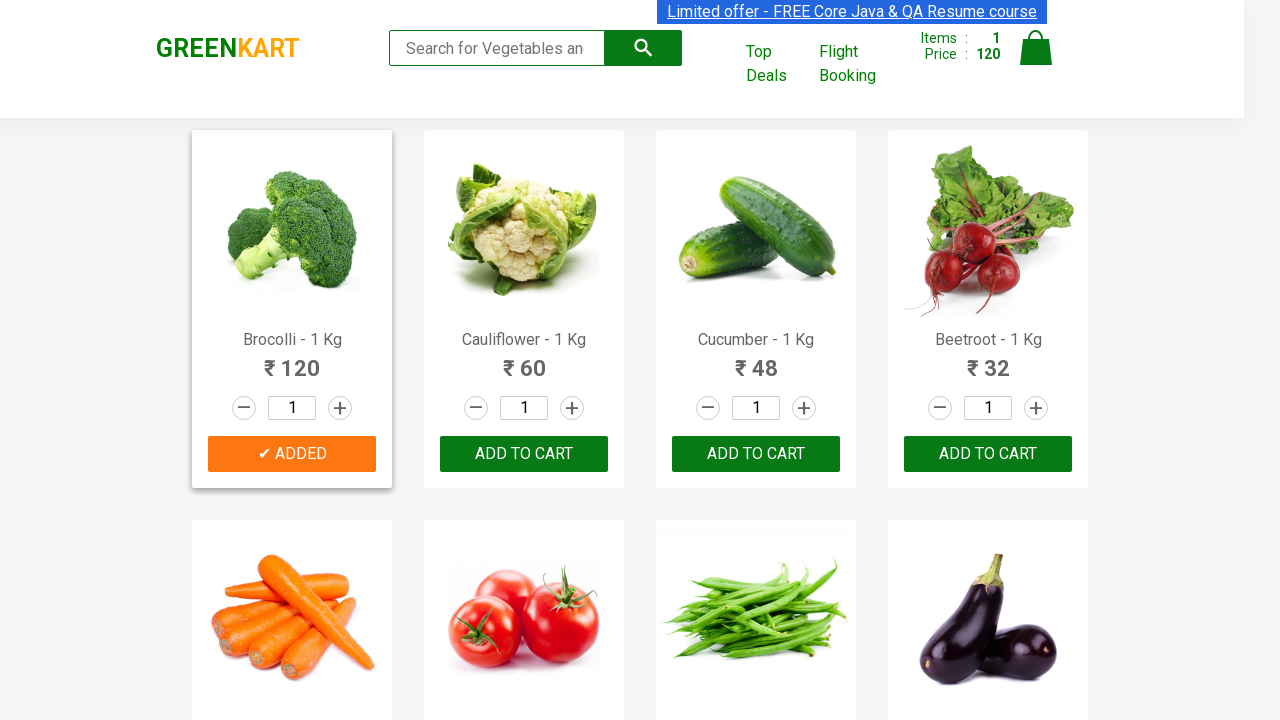

Clicked 'Add to cart' for 'Cucumber' at (756, 454) on xpath=//div[@class='product-action']/button >> nth=2
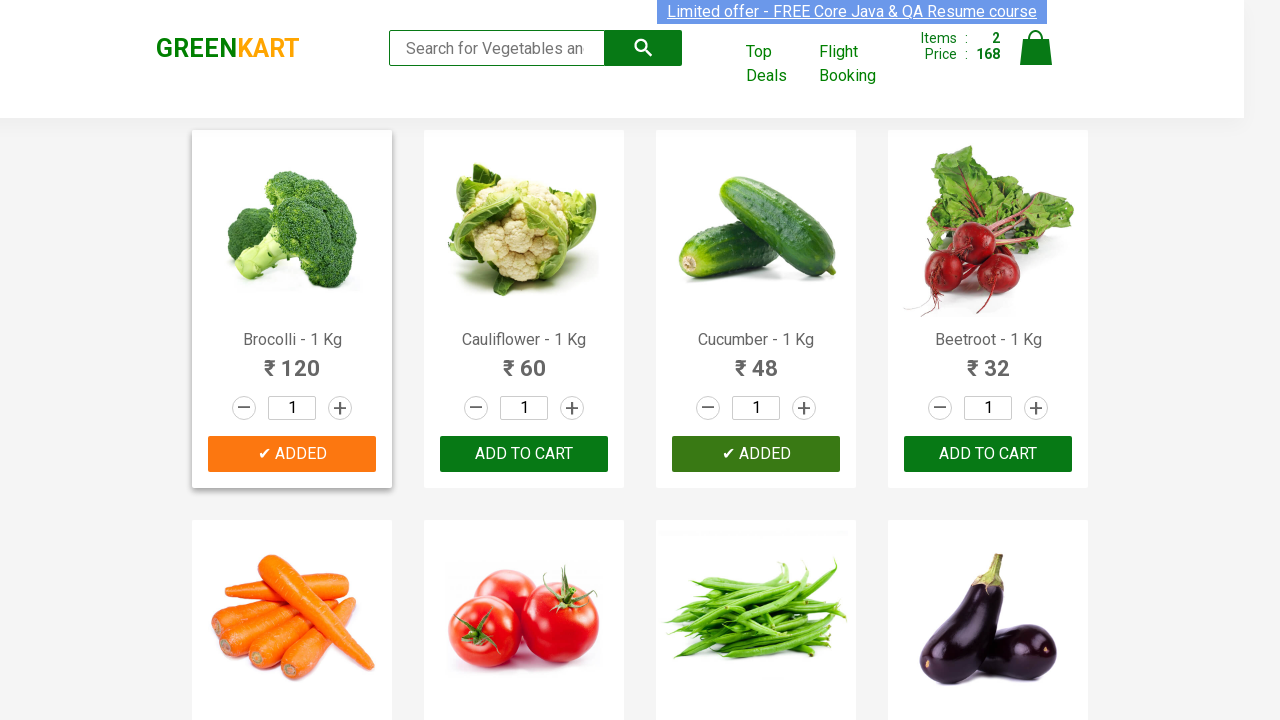

Extracted product name: 'Beetroot'
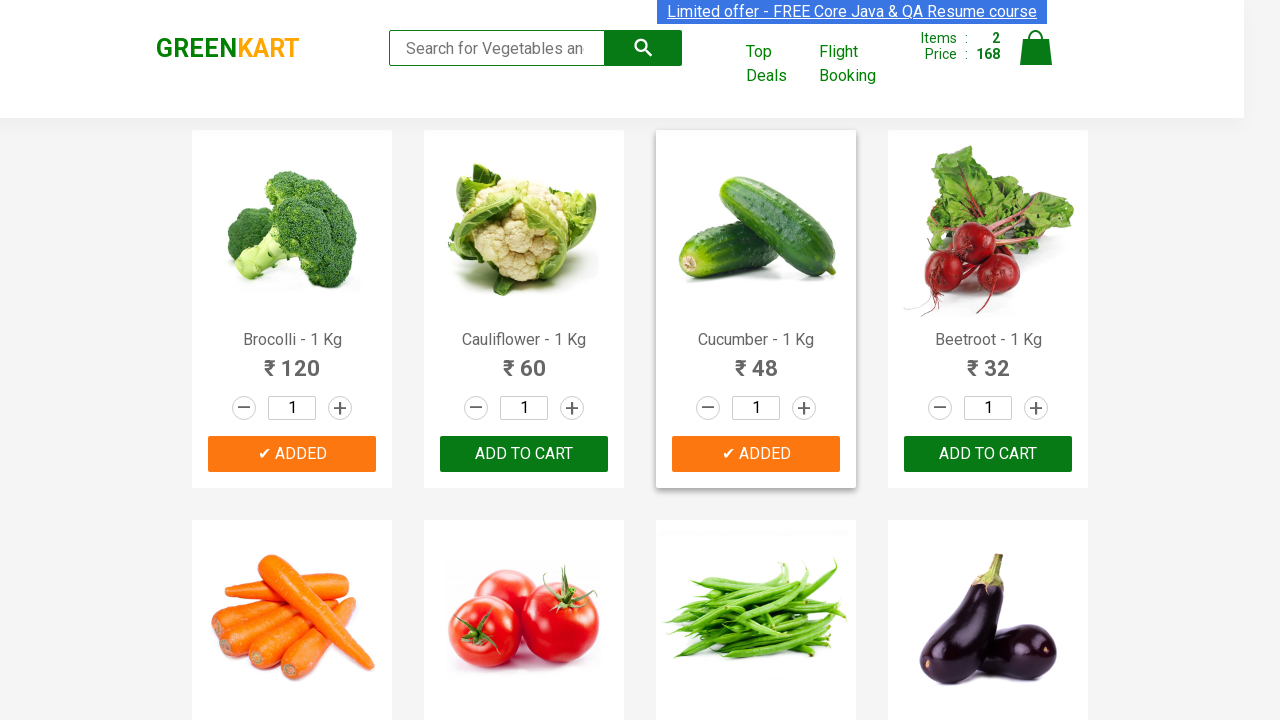

Clicked 'Add to cart' for 'Beetroot' at (988, 454) on xpath=//div[@class='product-action']/button >> nth=3
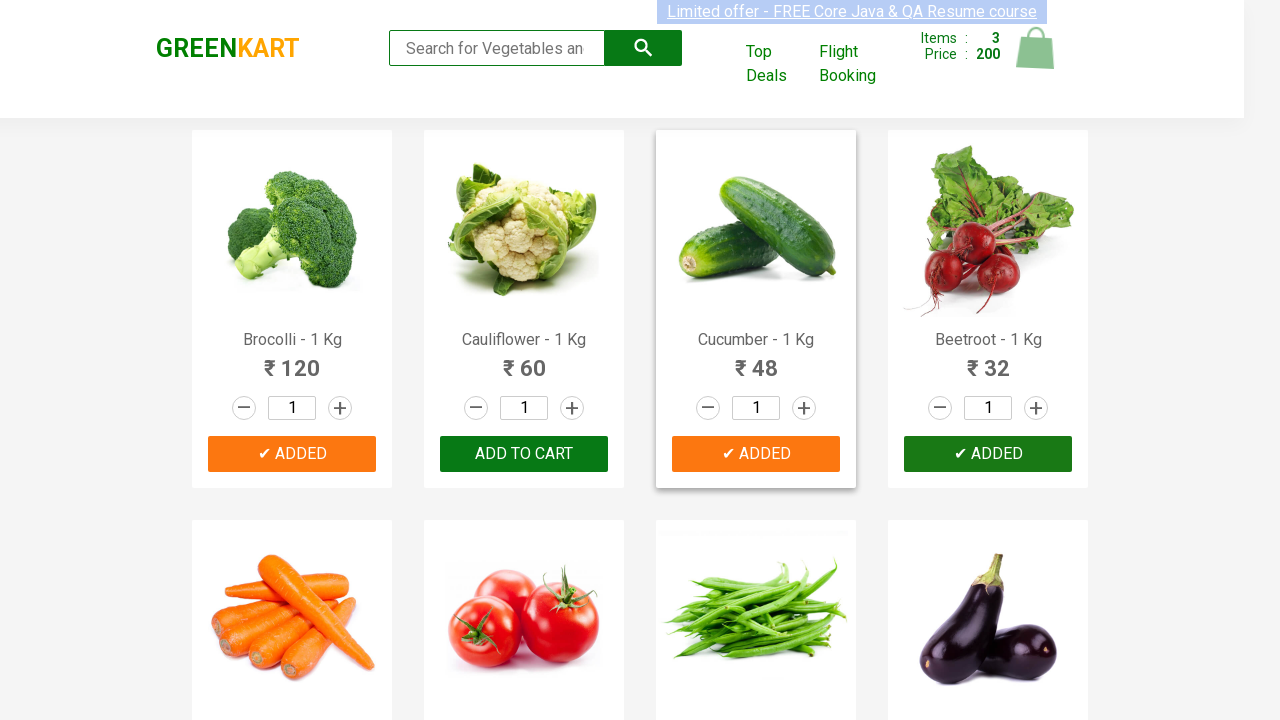

Extracted product name: 'Carrot'
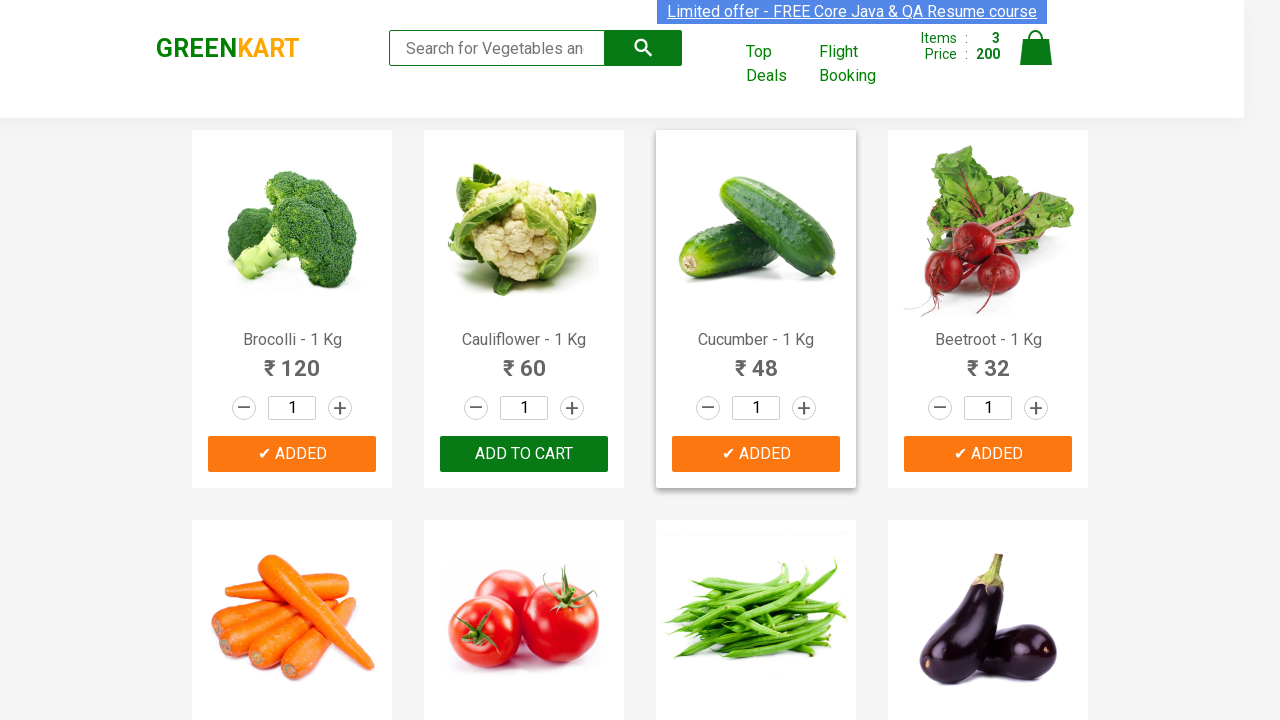

Extracted product name: 'Tomato'
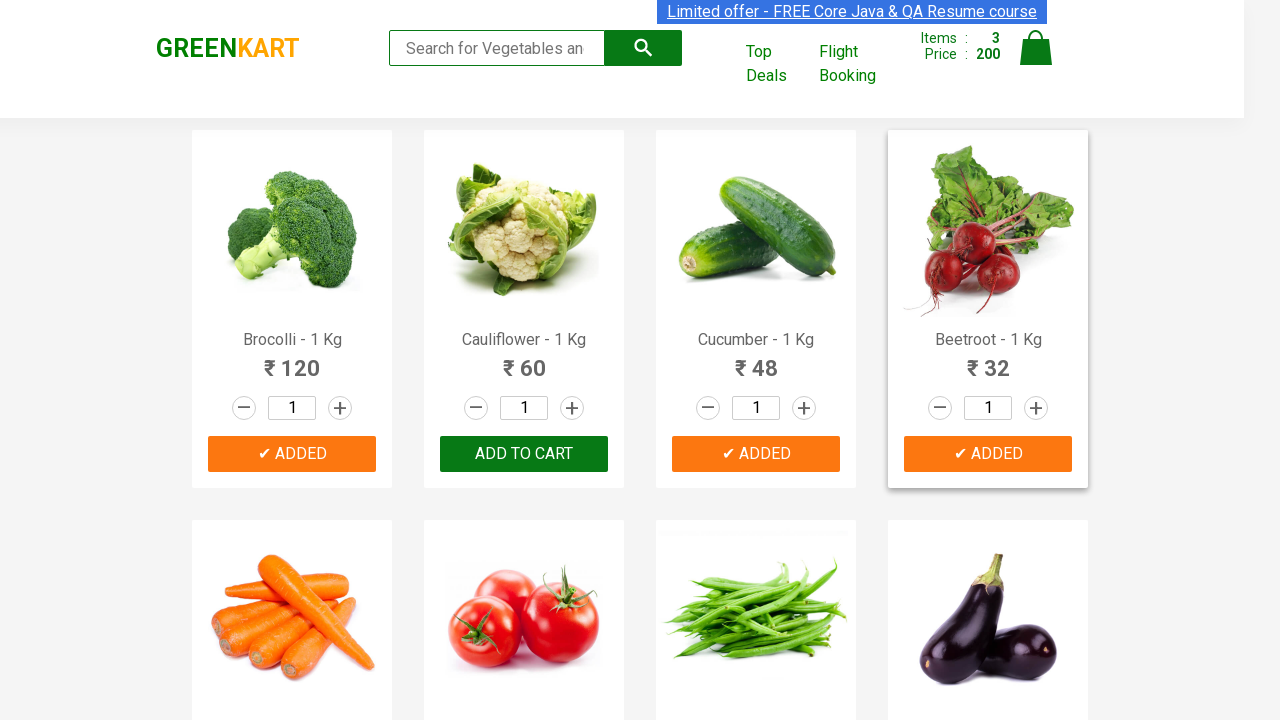

Extracted product name: 'Beans'
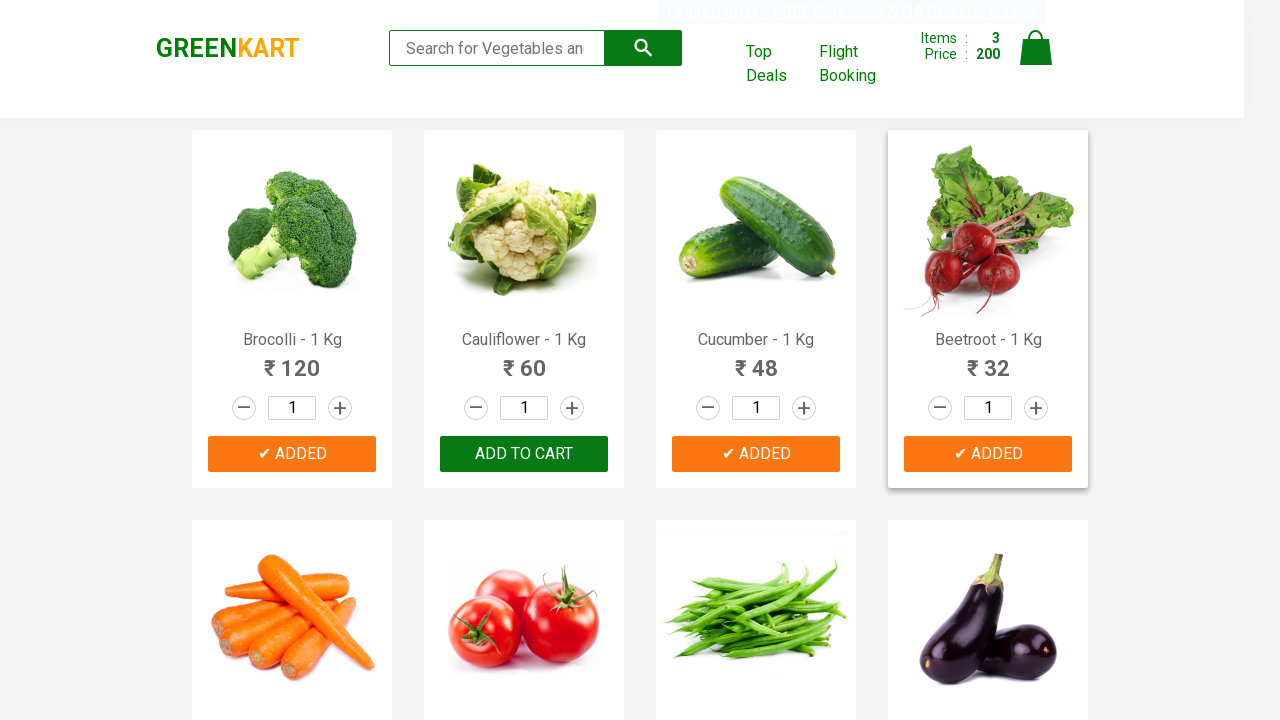

Extracted product name: 'Brinjal'
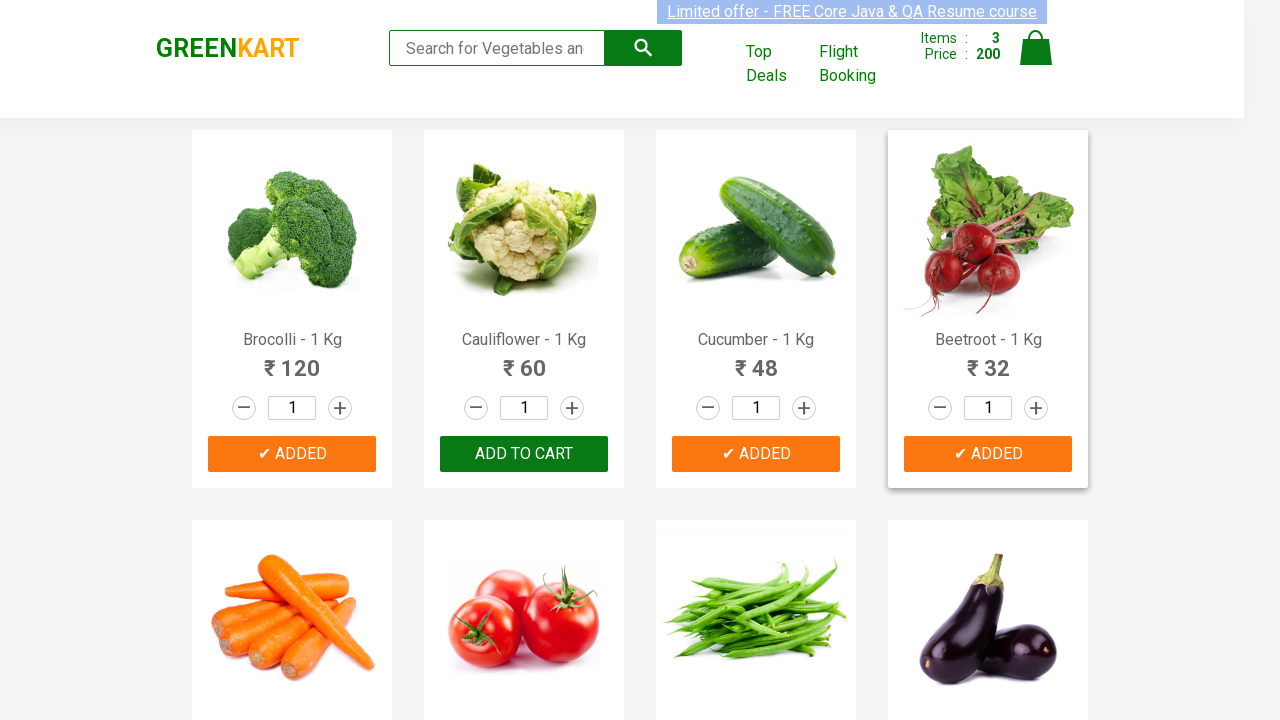

Extracted product name: 'Capsicum'
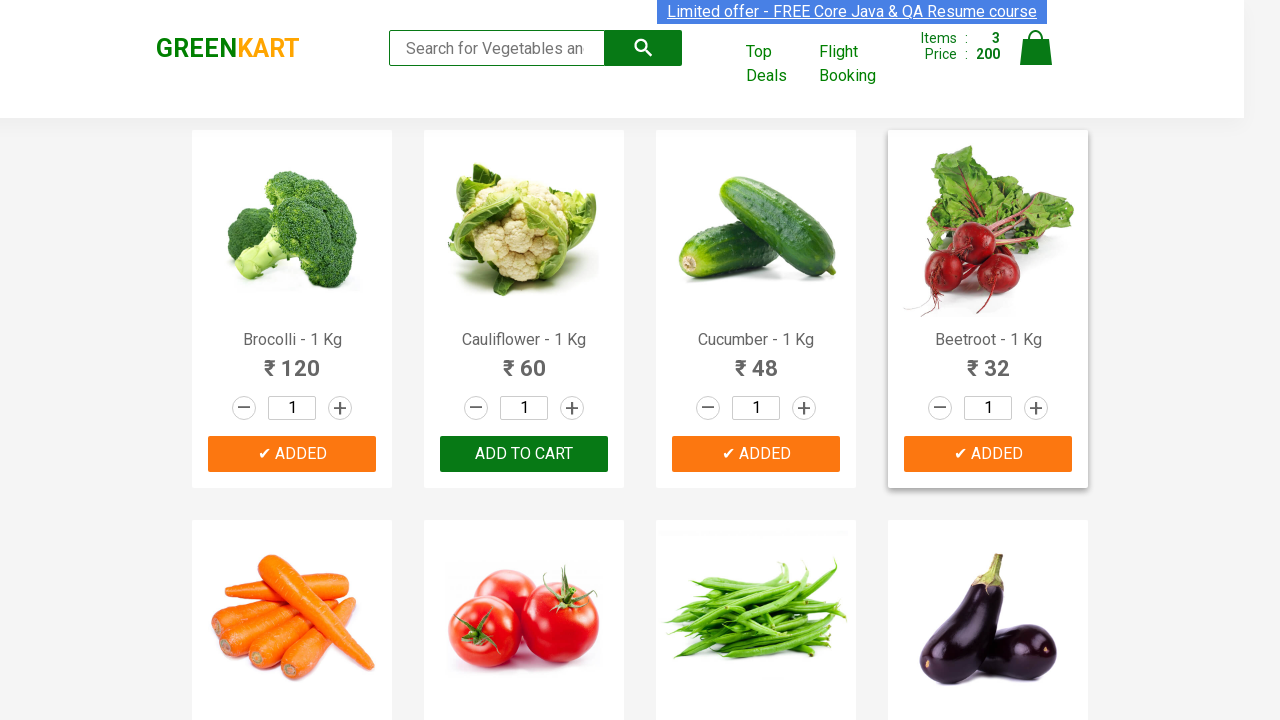

Extracted product name: 'Mushroom'
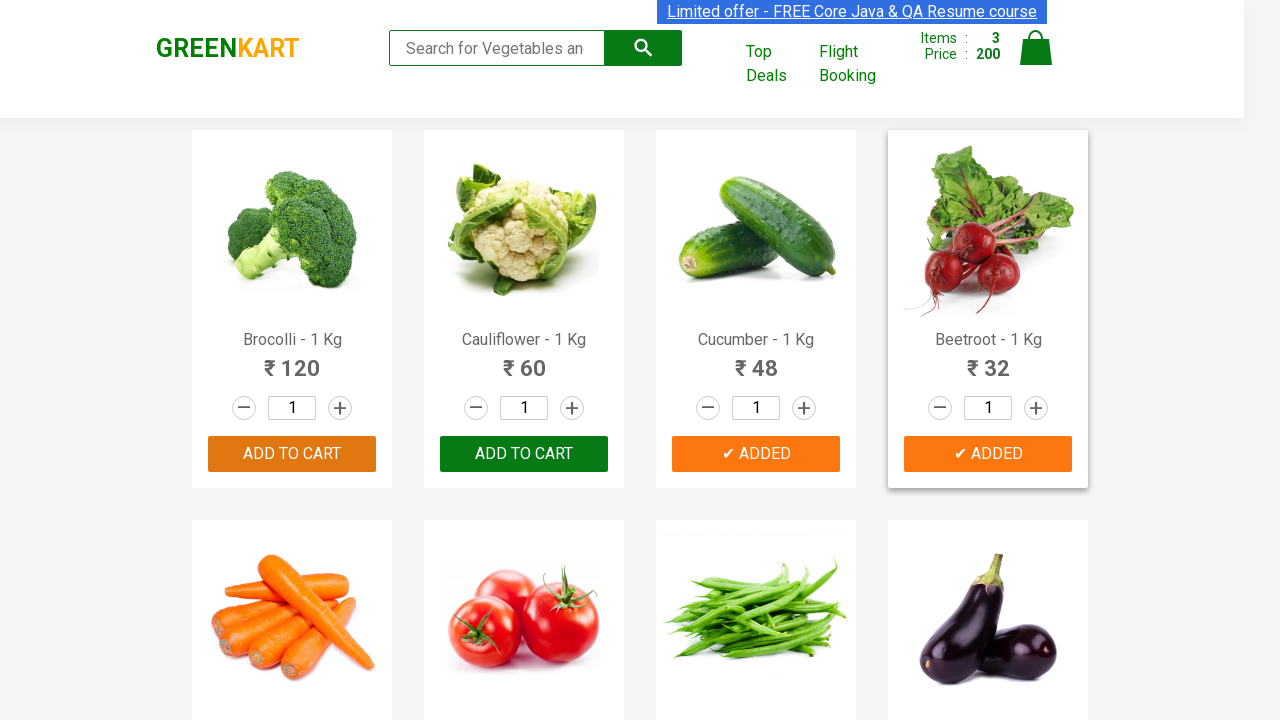

Extracted product name: 'Potato'
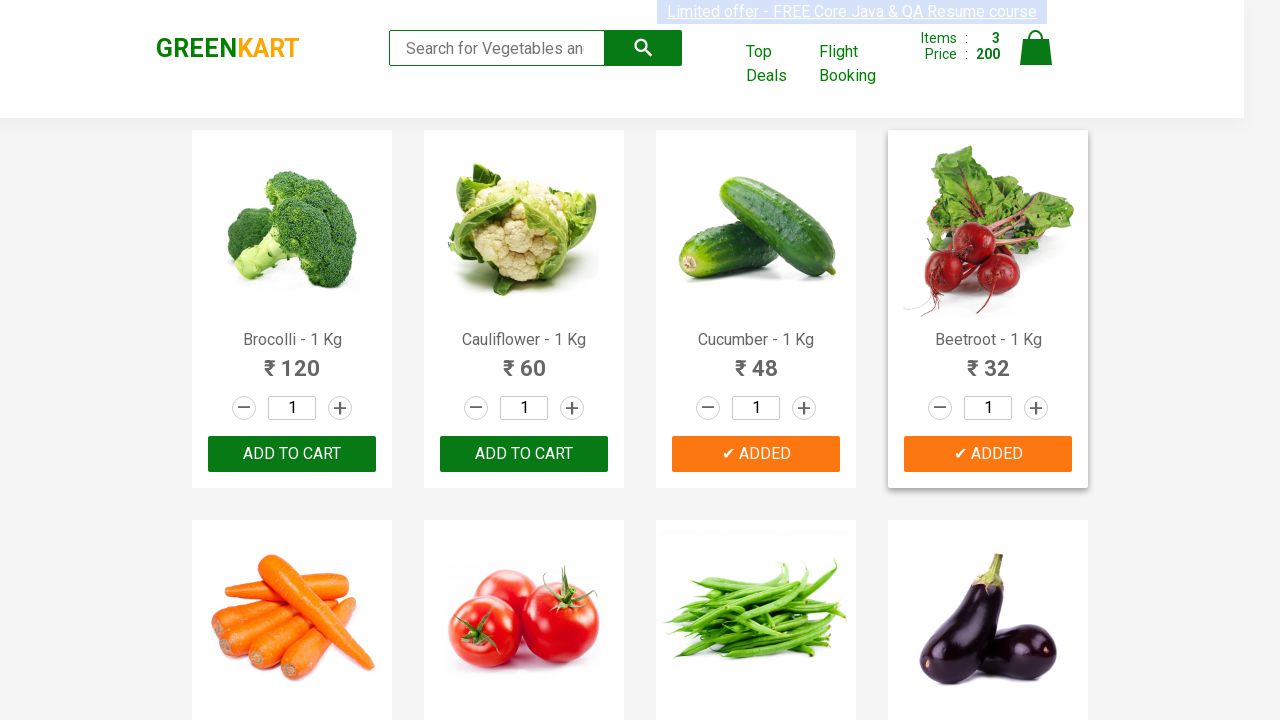

Extracted product name: 'Pumpkin'
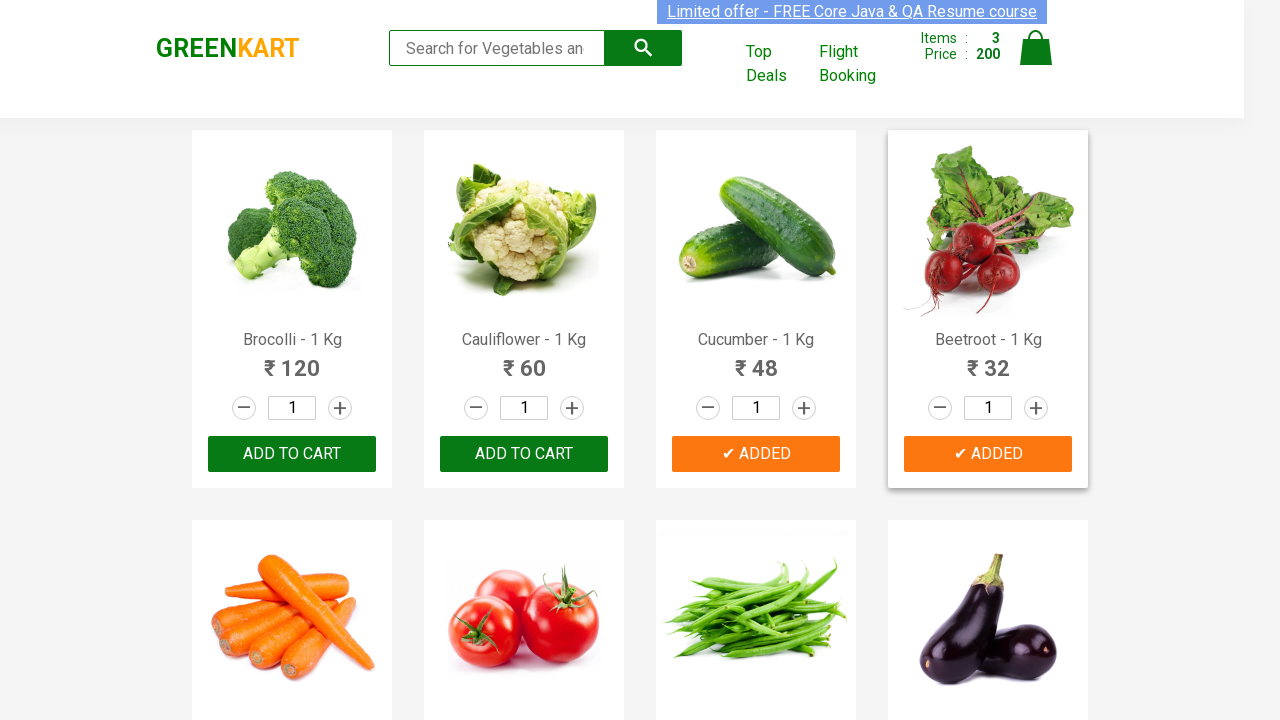

Extracted product name: 'Corn'
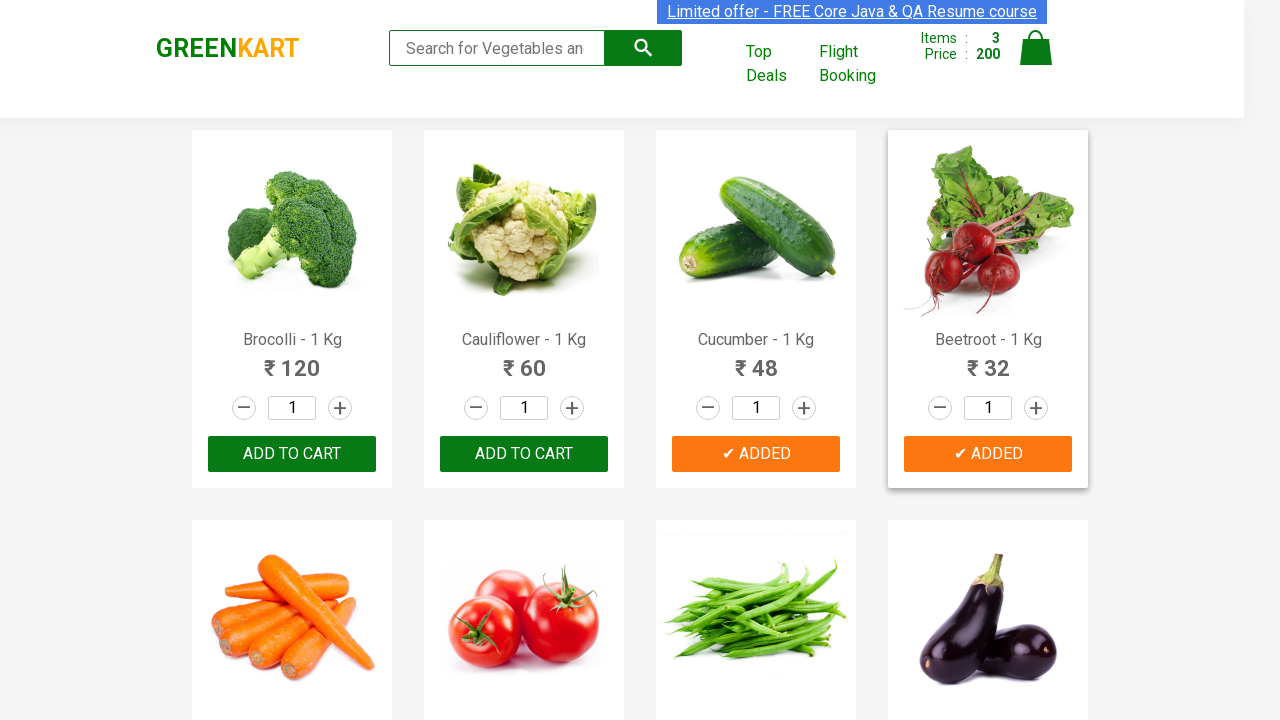

Extracted product name: 'Onion'
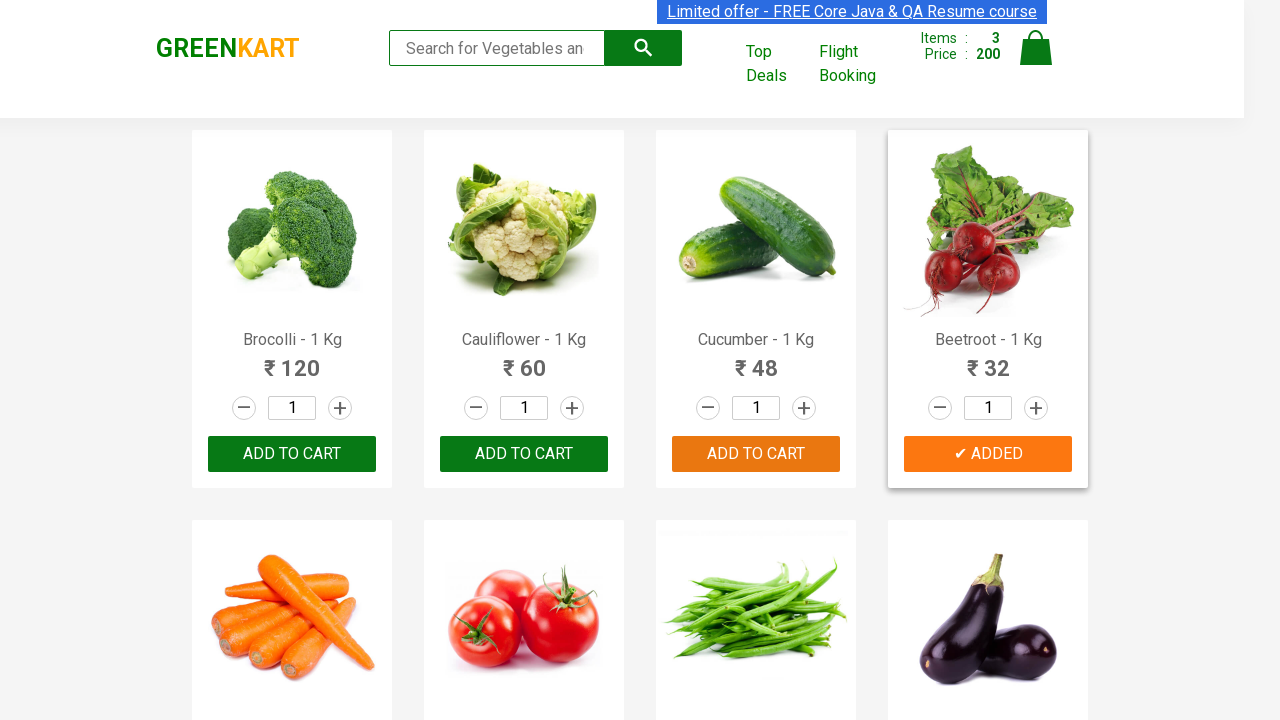

Extracted product name: 'Apple'
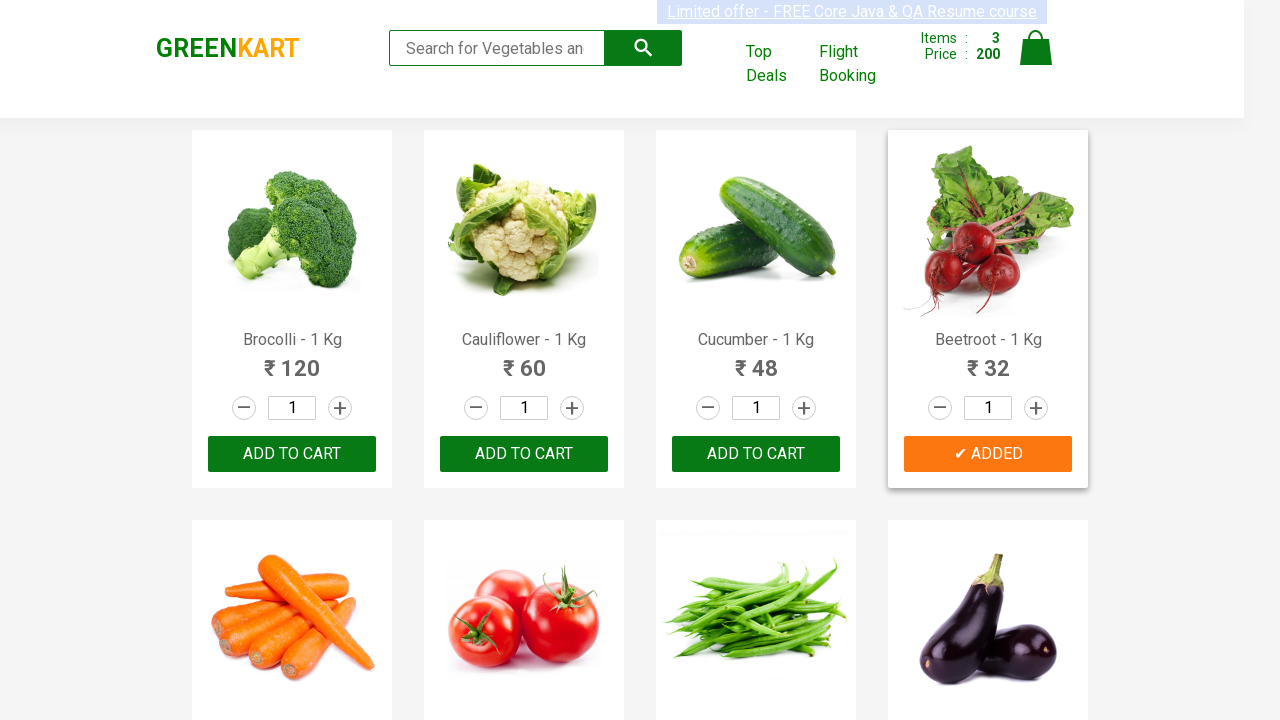

Extracted product name: 'Banana'
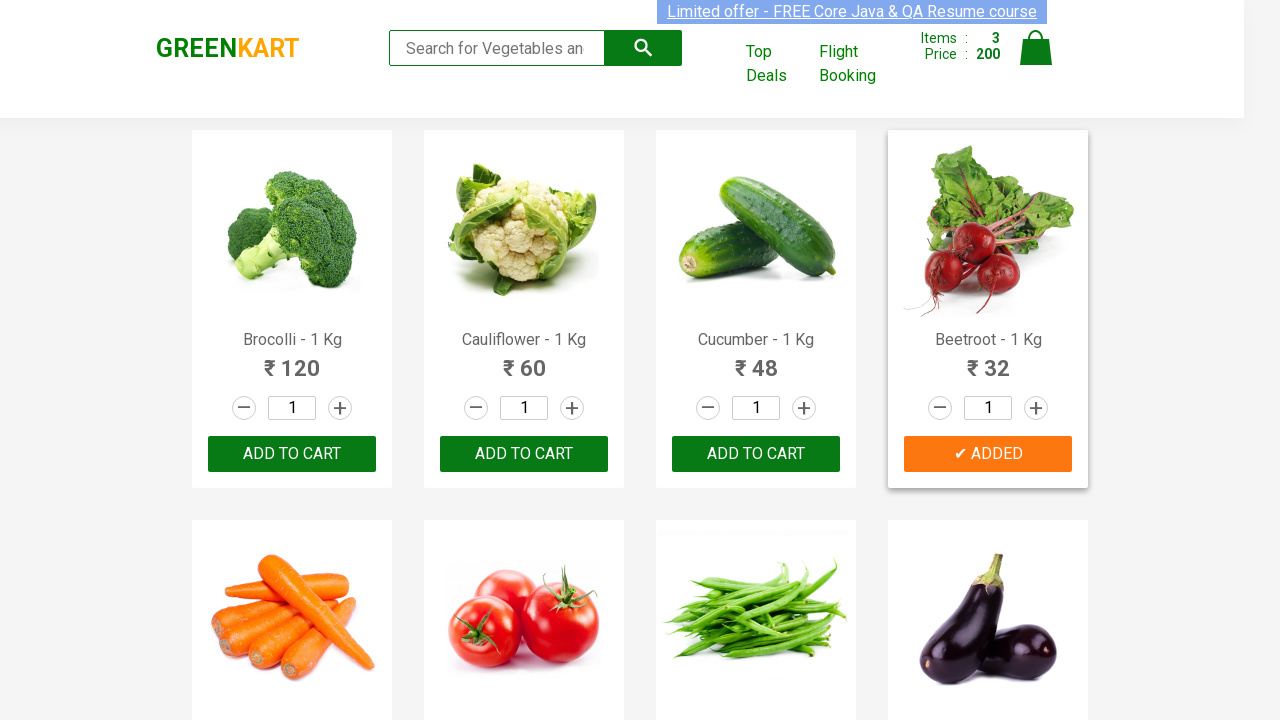

Extracted product name: 'Grapes'
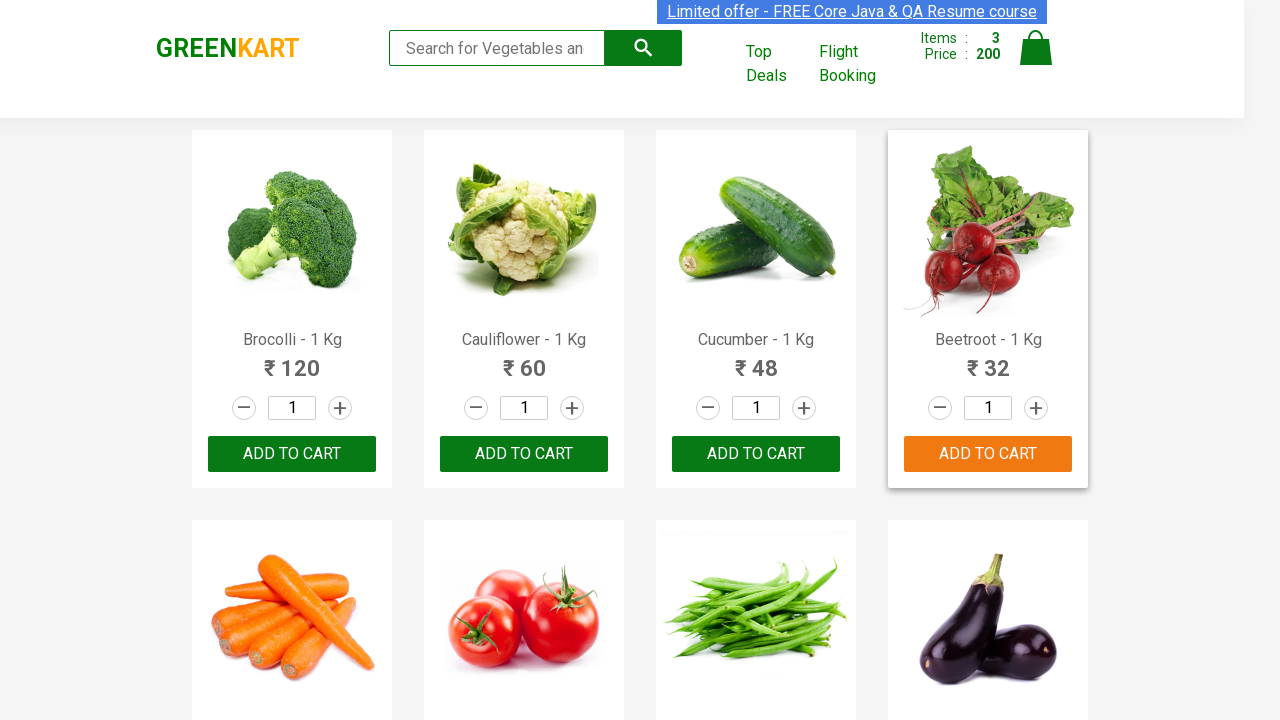

Extracted product name: 'Mango'
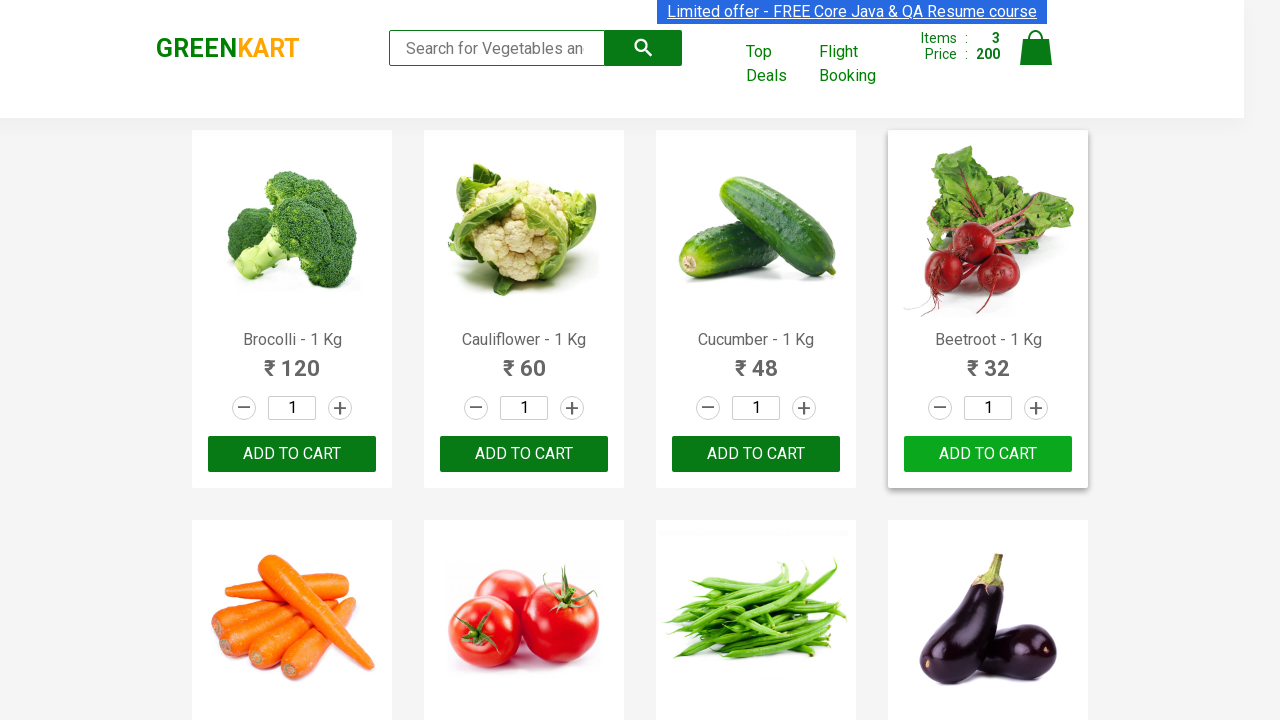

Extracted product name: 'Musk Melon'
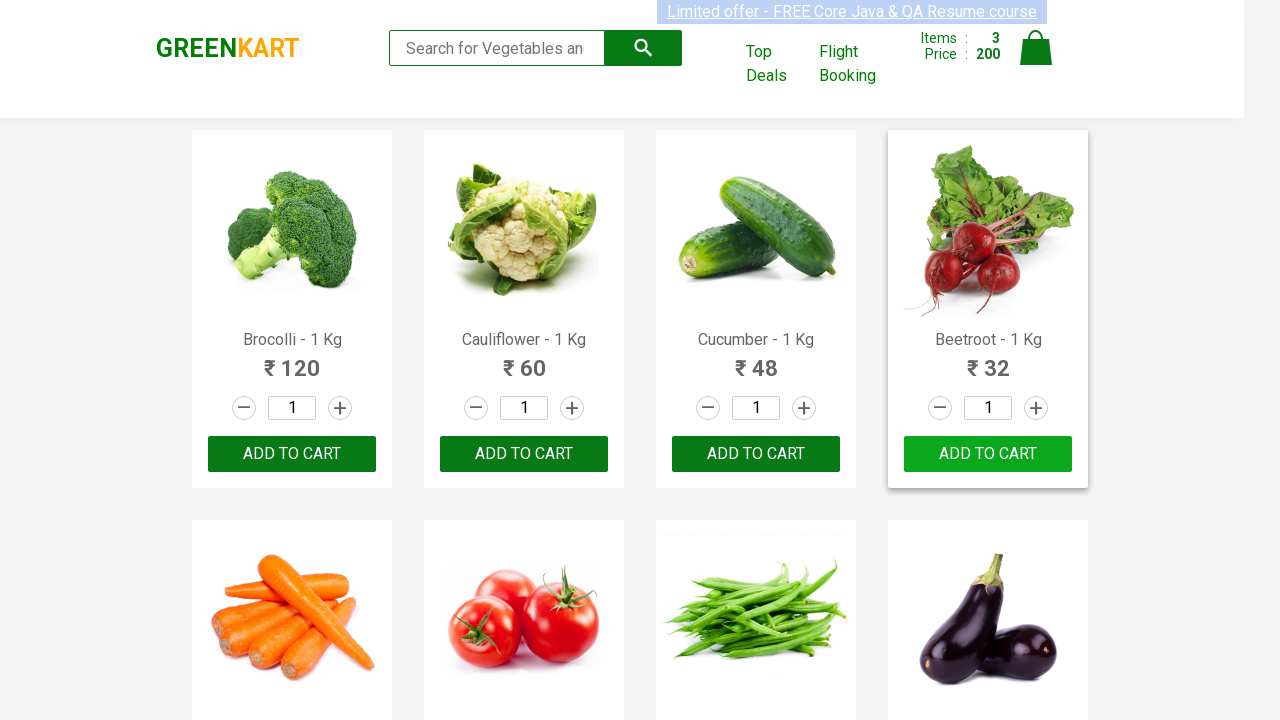

Extracted product name: 'Orange'
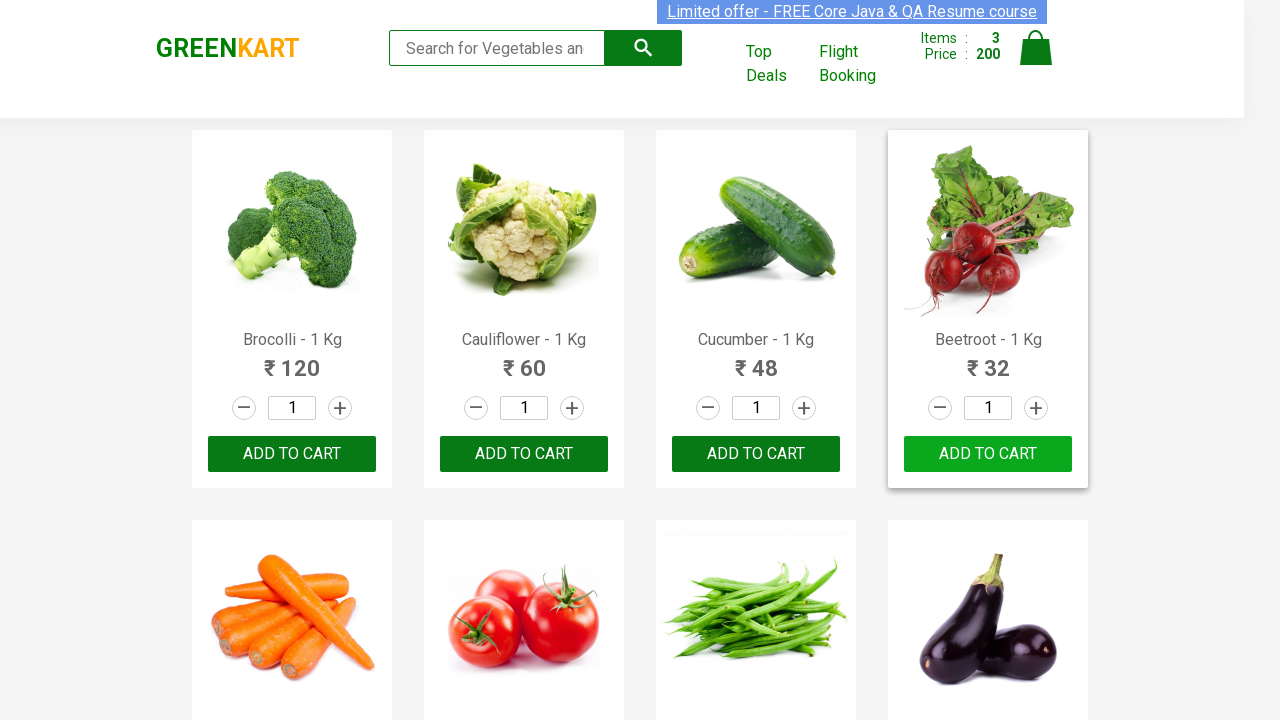

Extracted product name: 'Pears'
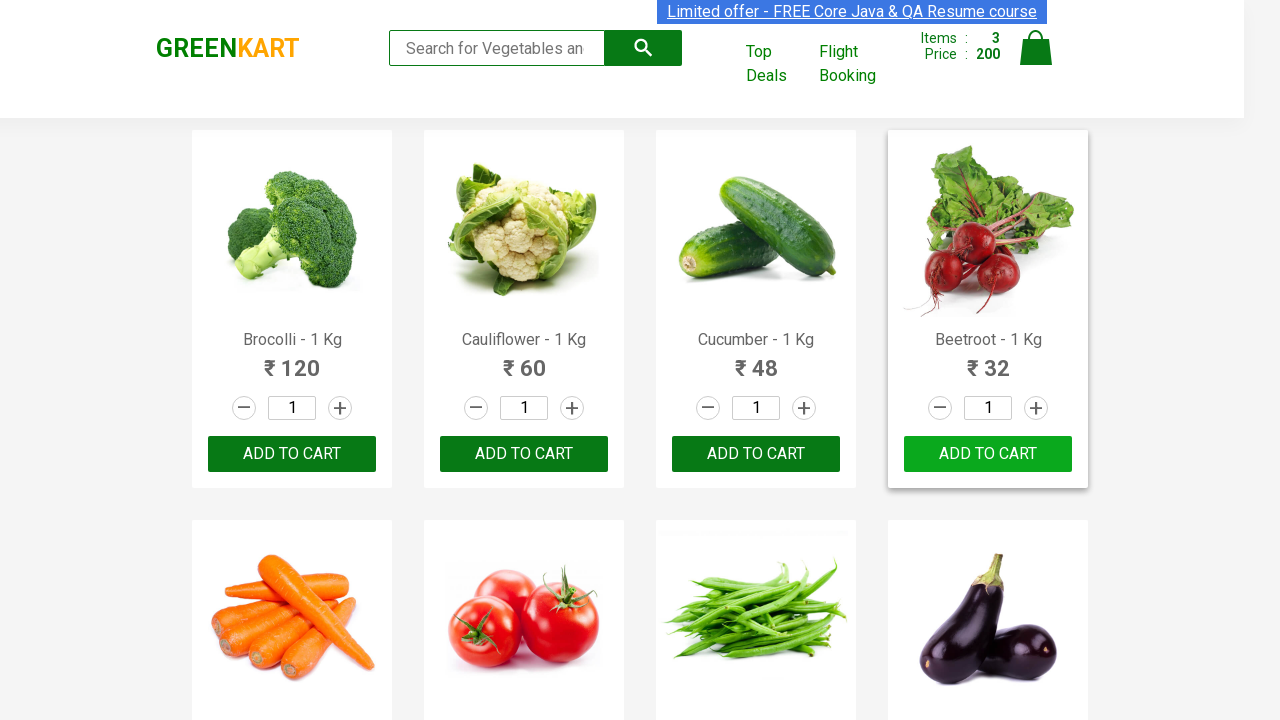

Extracted product name: 'Pomegranate'
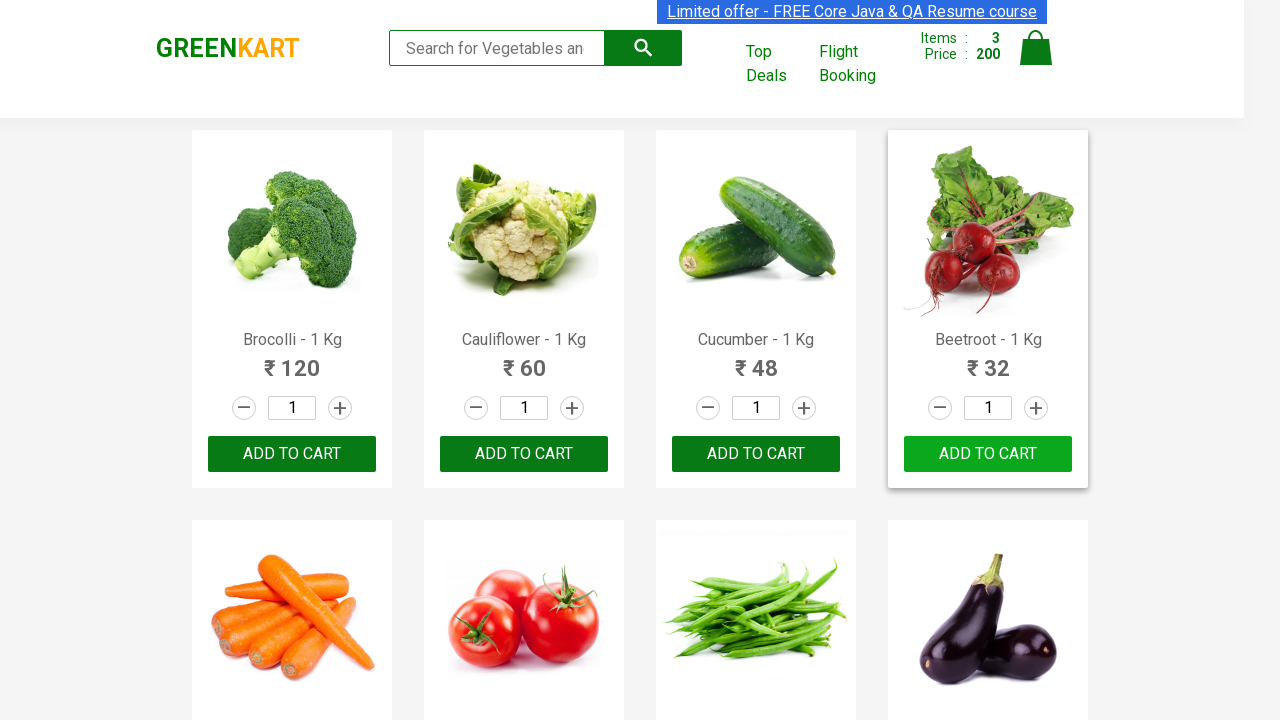

Extracted product name: 'Raspberry'
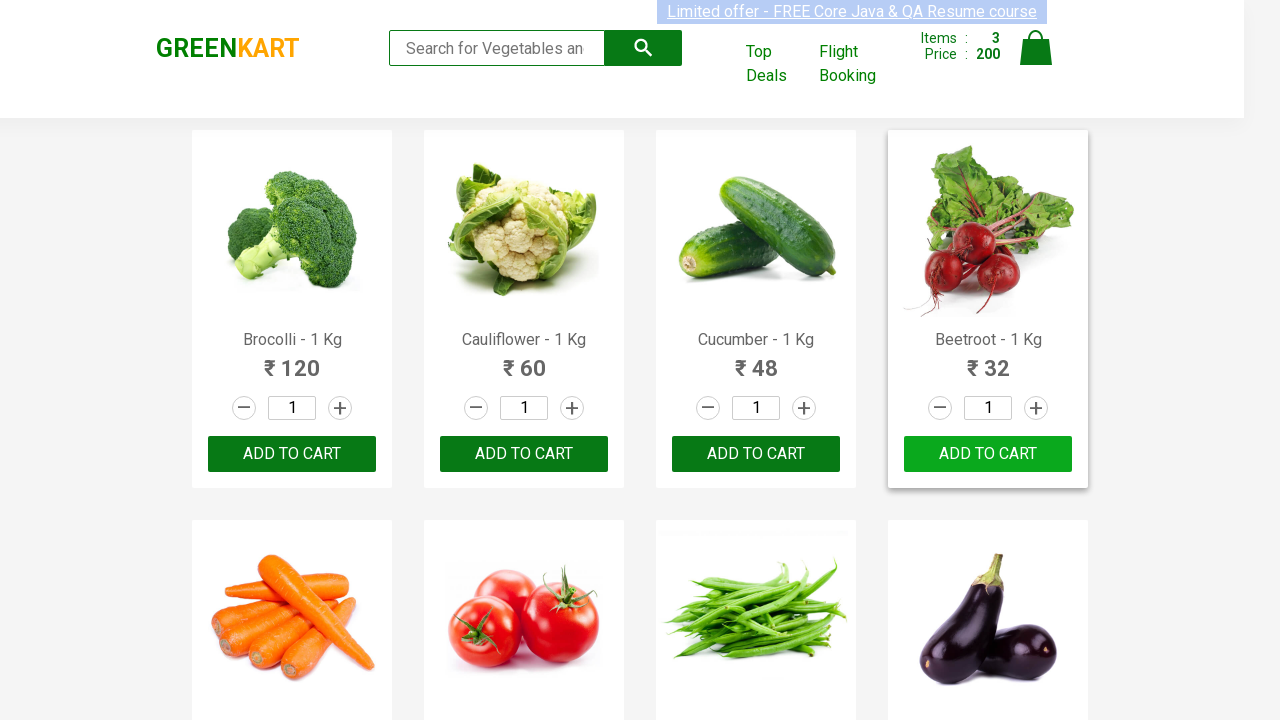

Clicked 'Add to cart' for 'Raspberry' at (756, 360) on xpath=//div[@class='product-action']/button >> nth=22
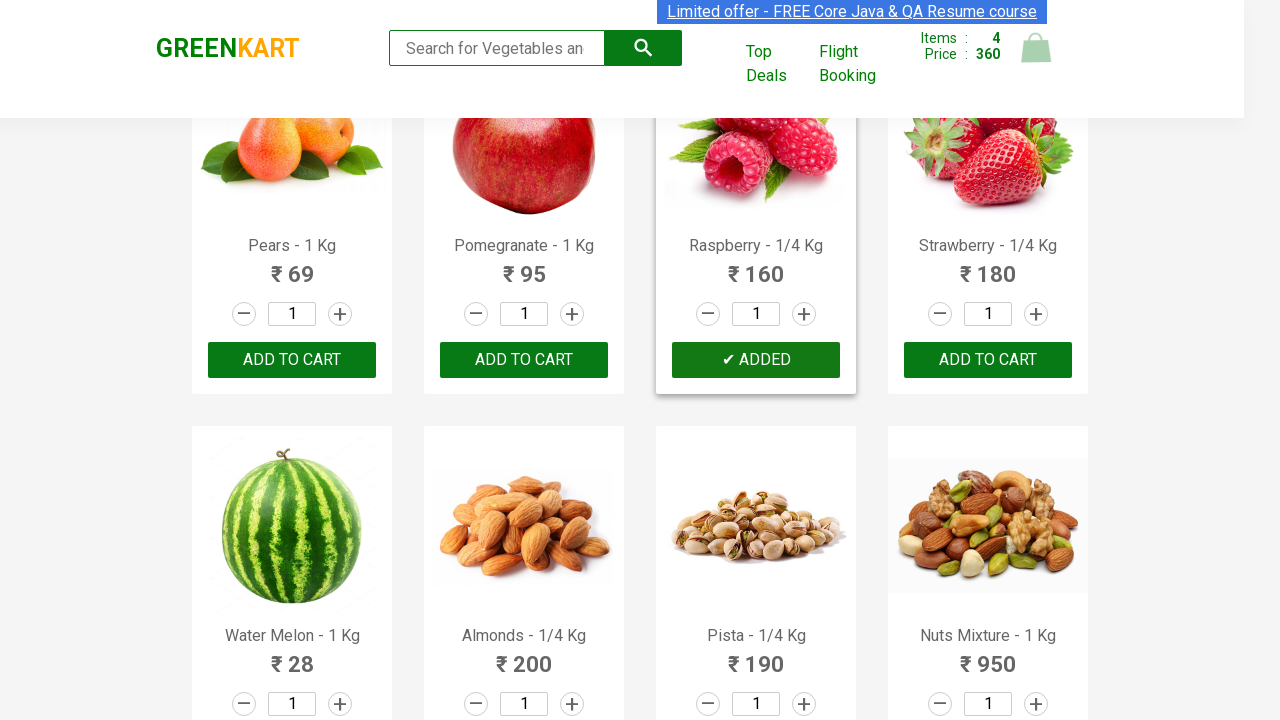

All required items have been added to cart
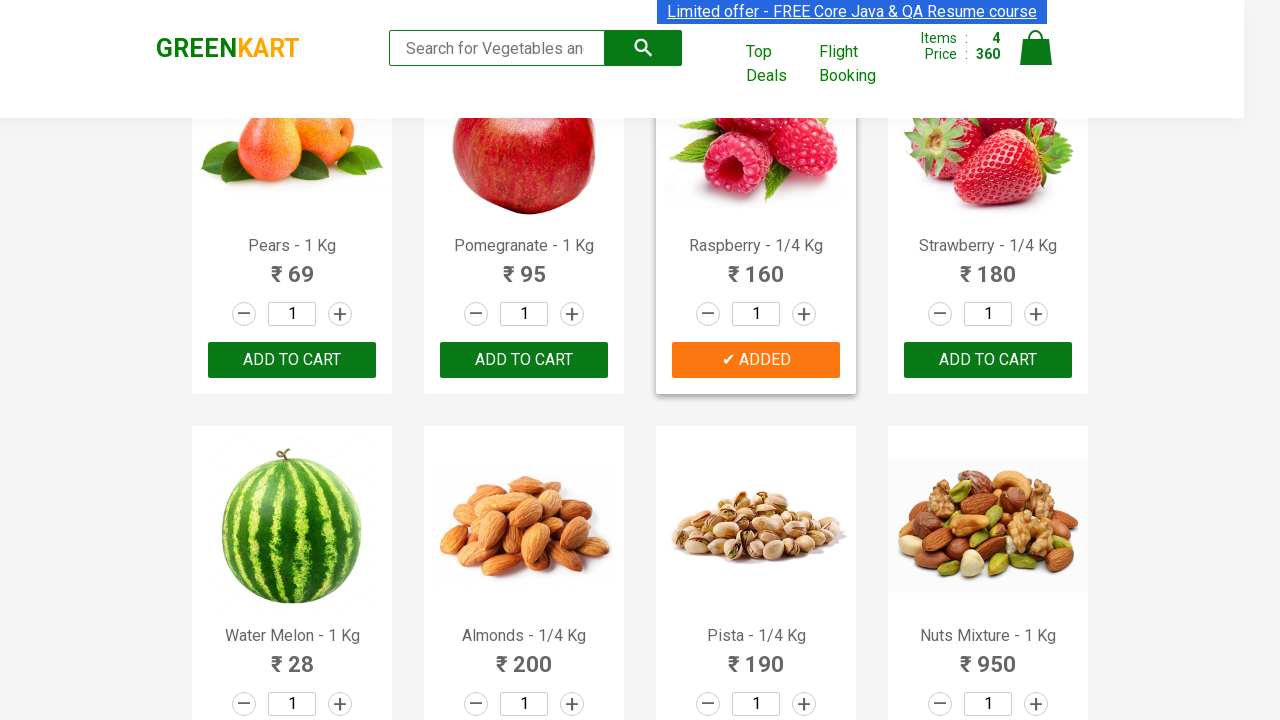

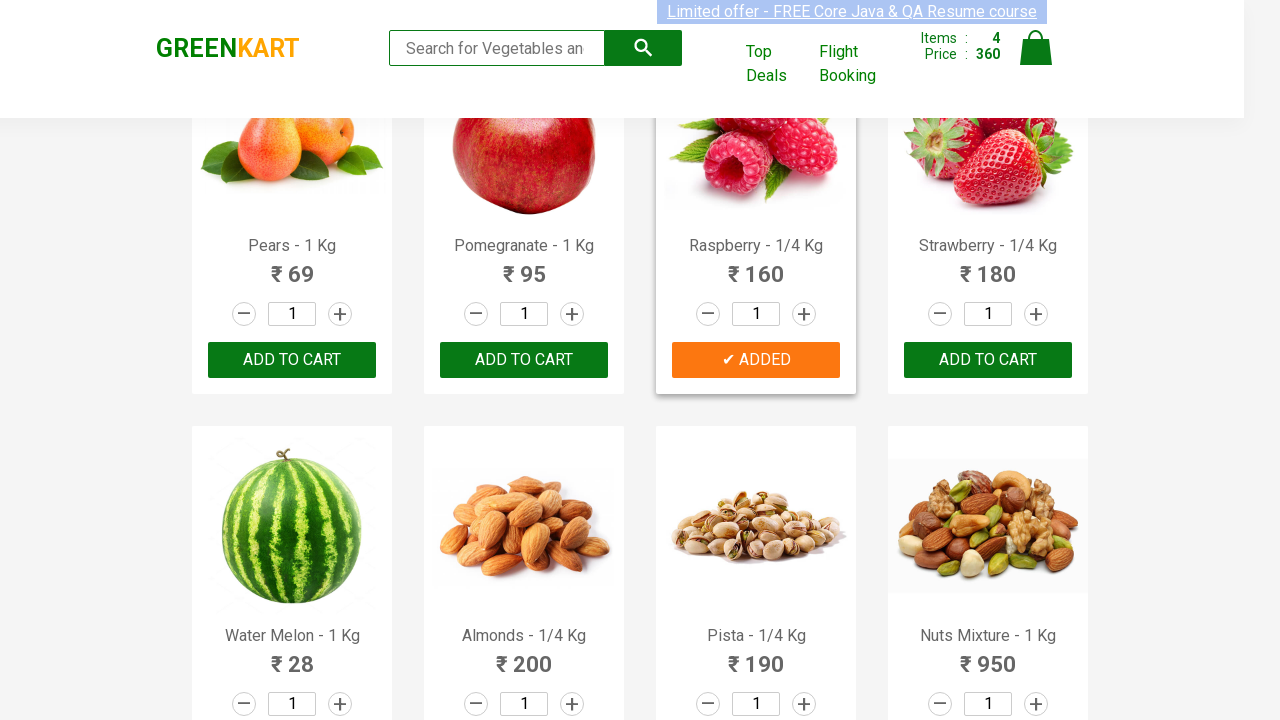